Navigates to the military relocation page on militaryfamilies.com and verifies the page loads successfully.

Starting URL: https://militaryfamilies.com/military-relocation/

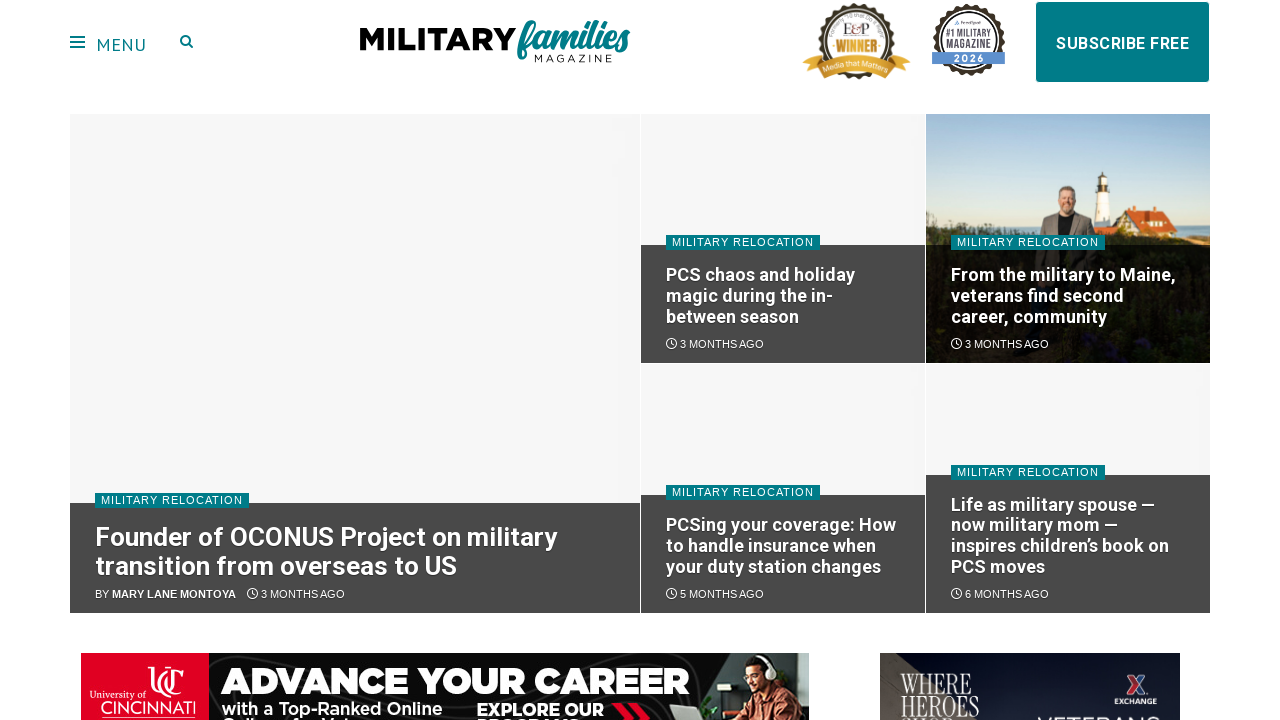

Waited for page to reach domcontentloaded state on military relocation page
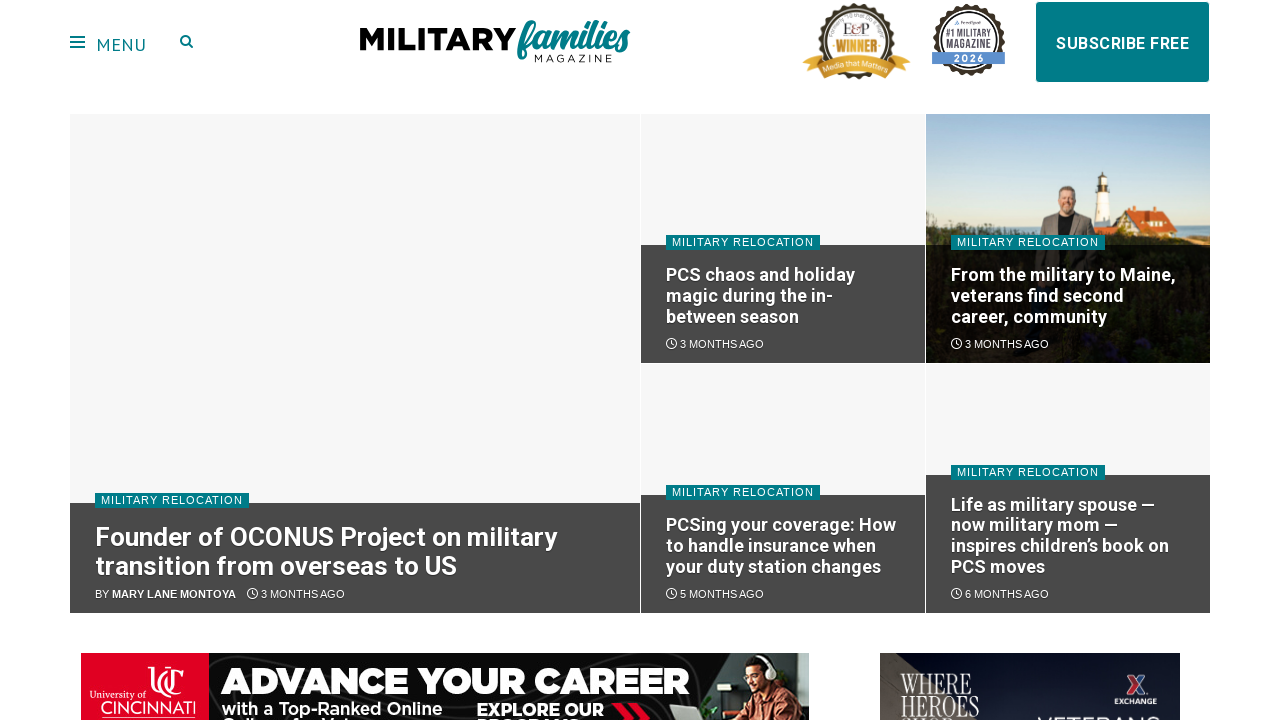

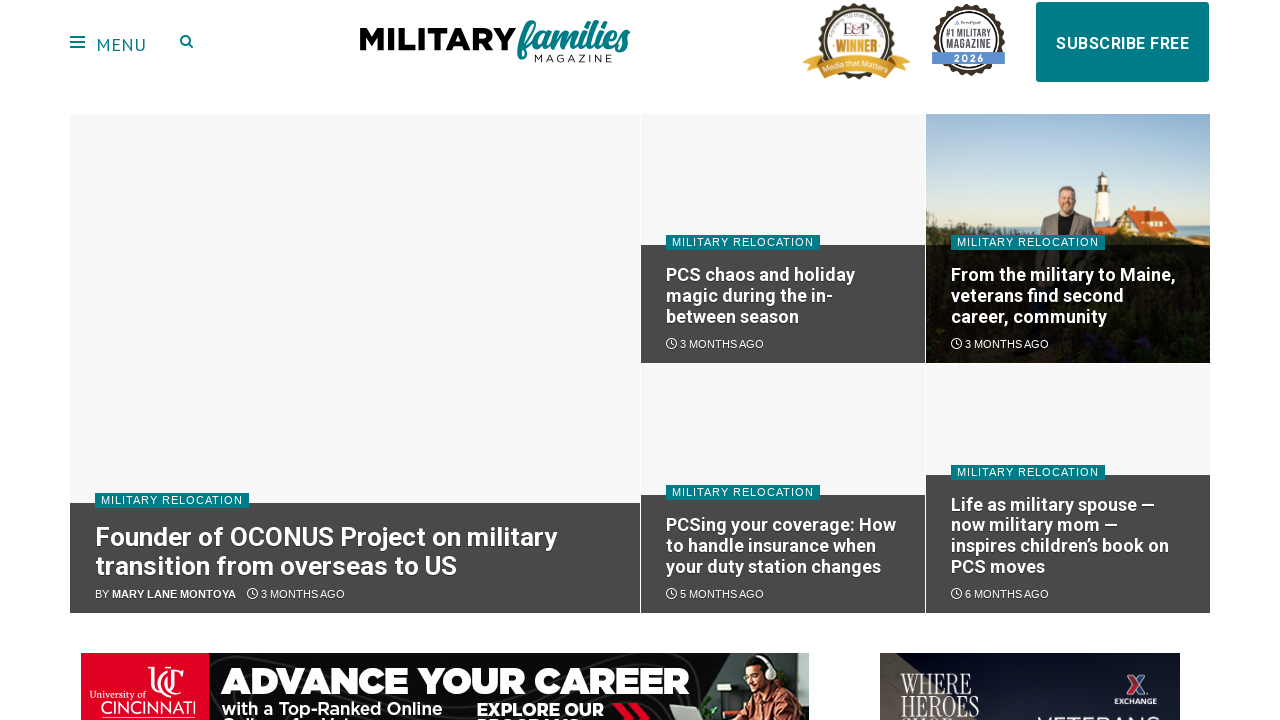